Tests the search functionality on Walgreens website by entering a search term in the search box

Starting URL: https://www.walgreens.com/

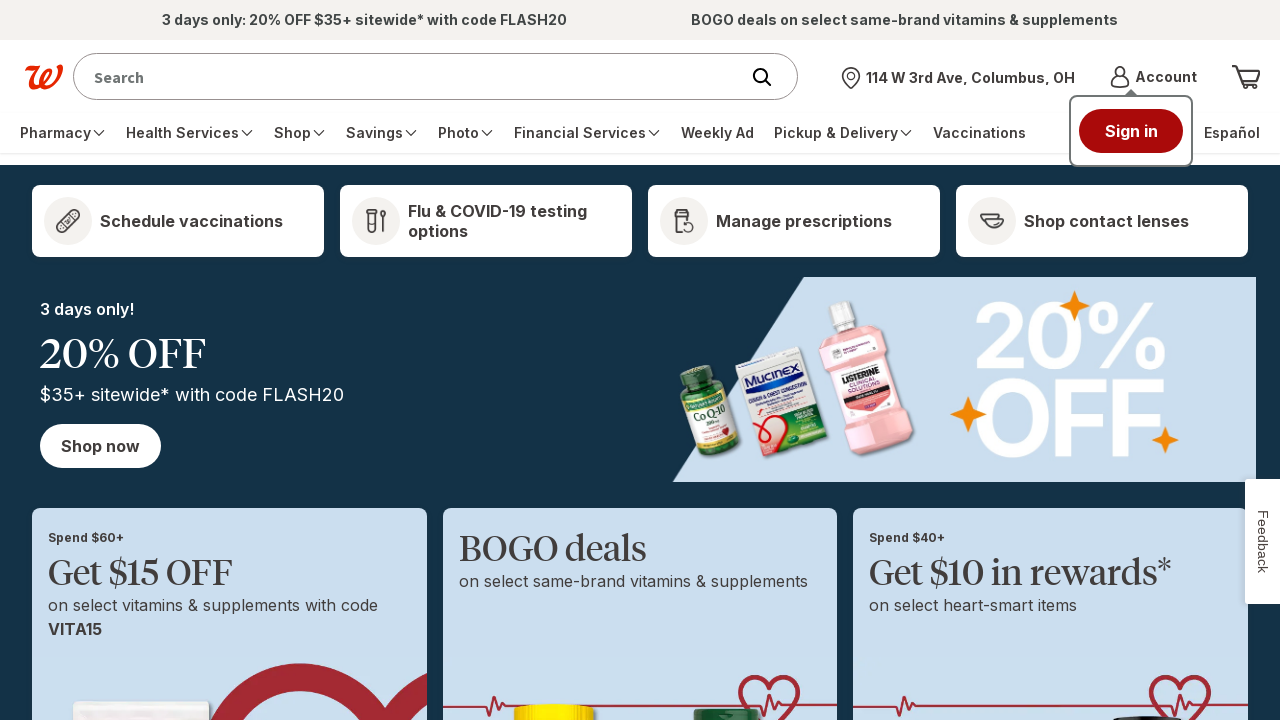

Filled search box with 'Laptop' on Walgreens website on input[id='ntt-placeholder']
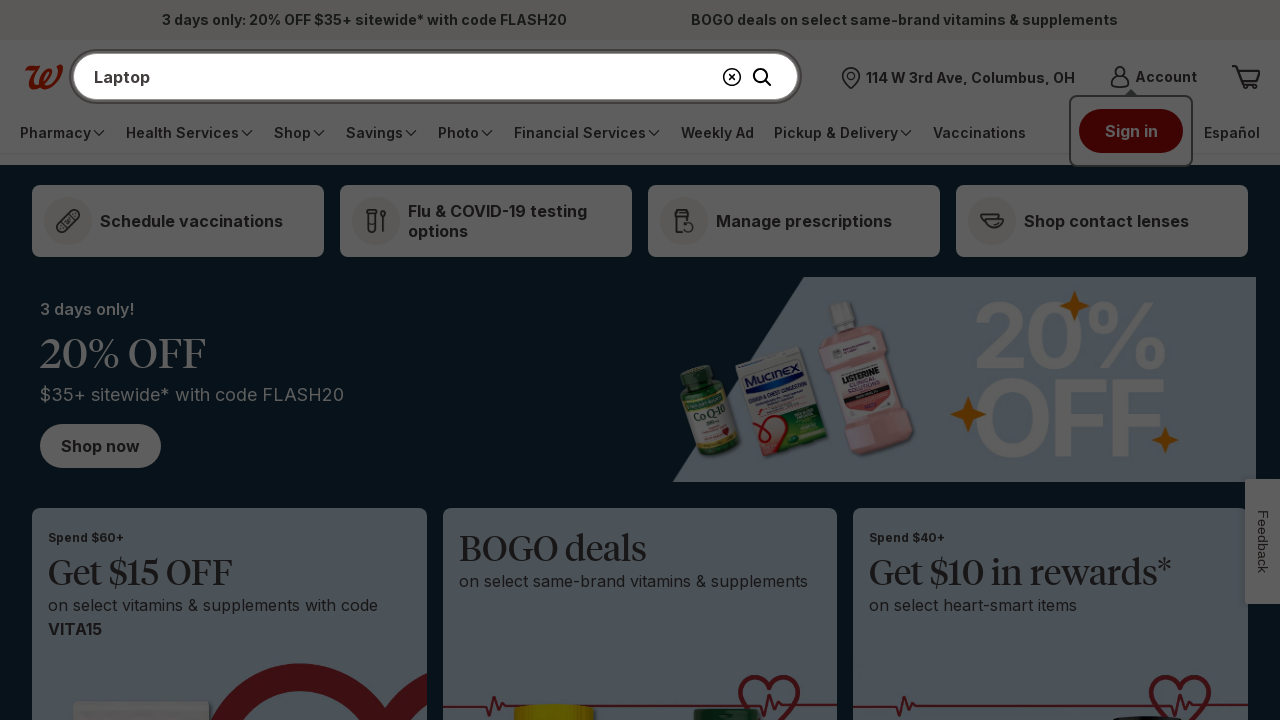

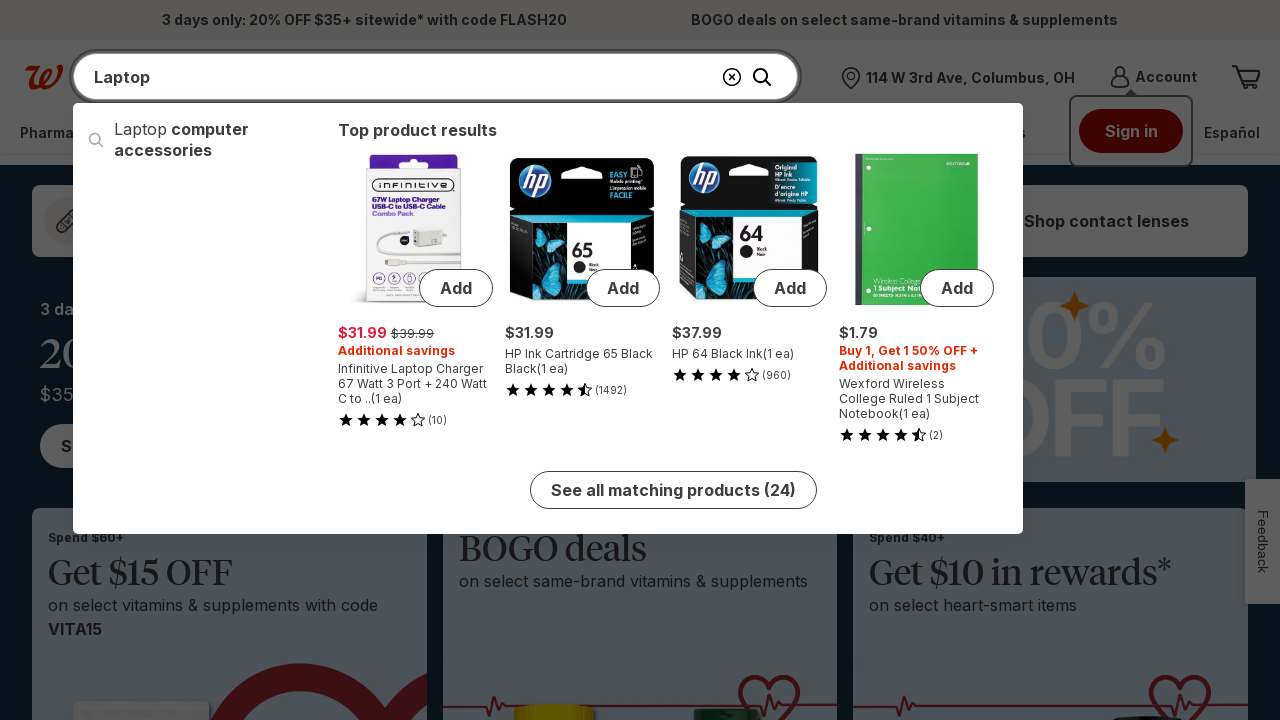